Tests jQuery UI draggable functionality by dragging an element to a new position within an iframe

Starting URL: https://jqueryui.com/draggable/

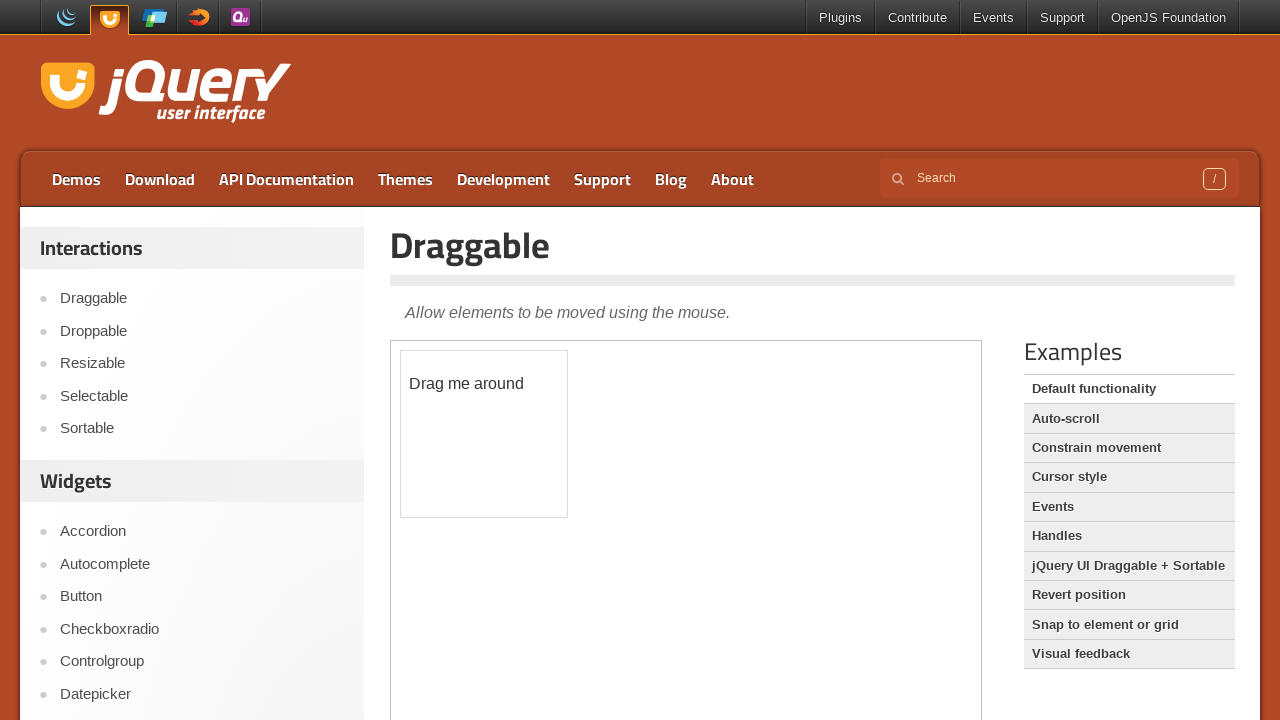

Located the demo iframe containing draggable element
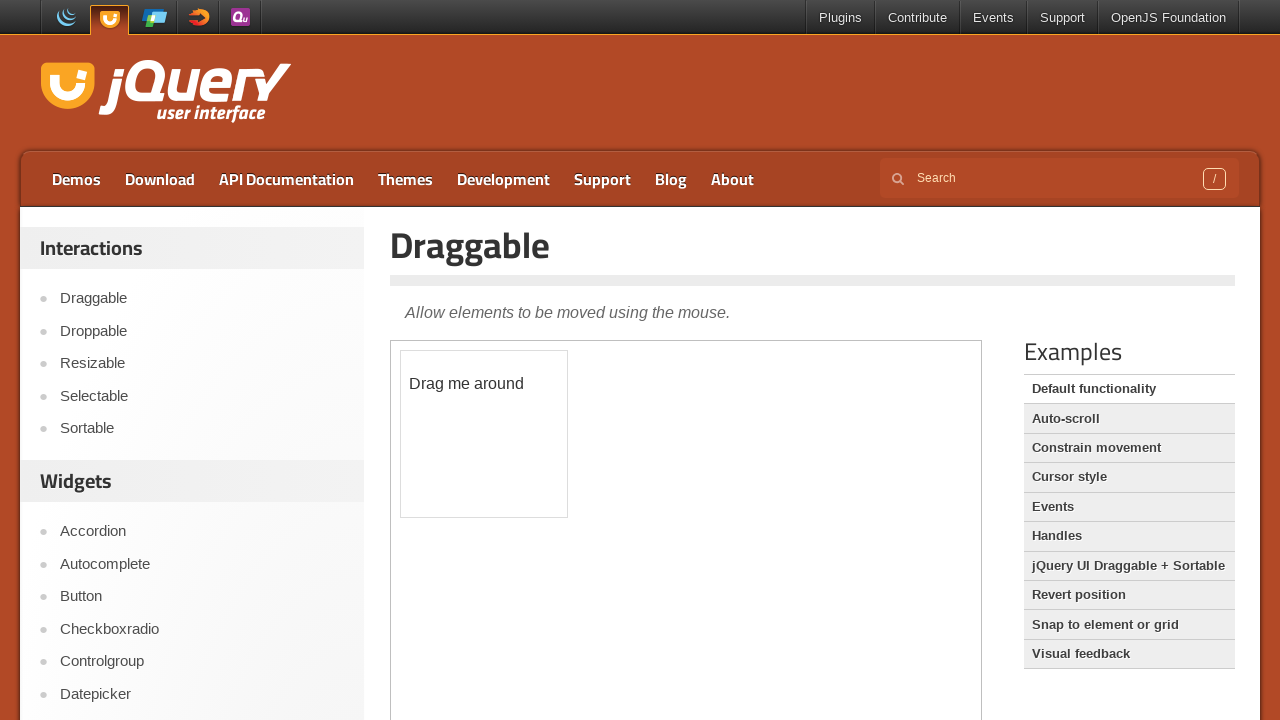

Located the draggable element with ID 'draggable'
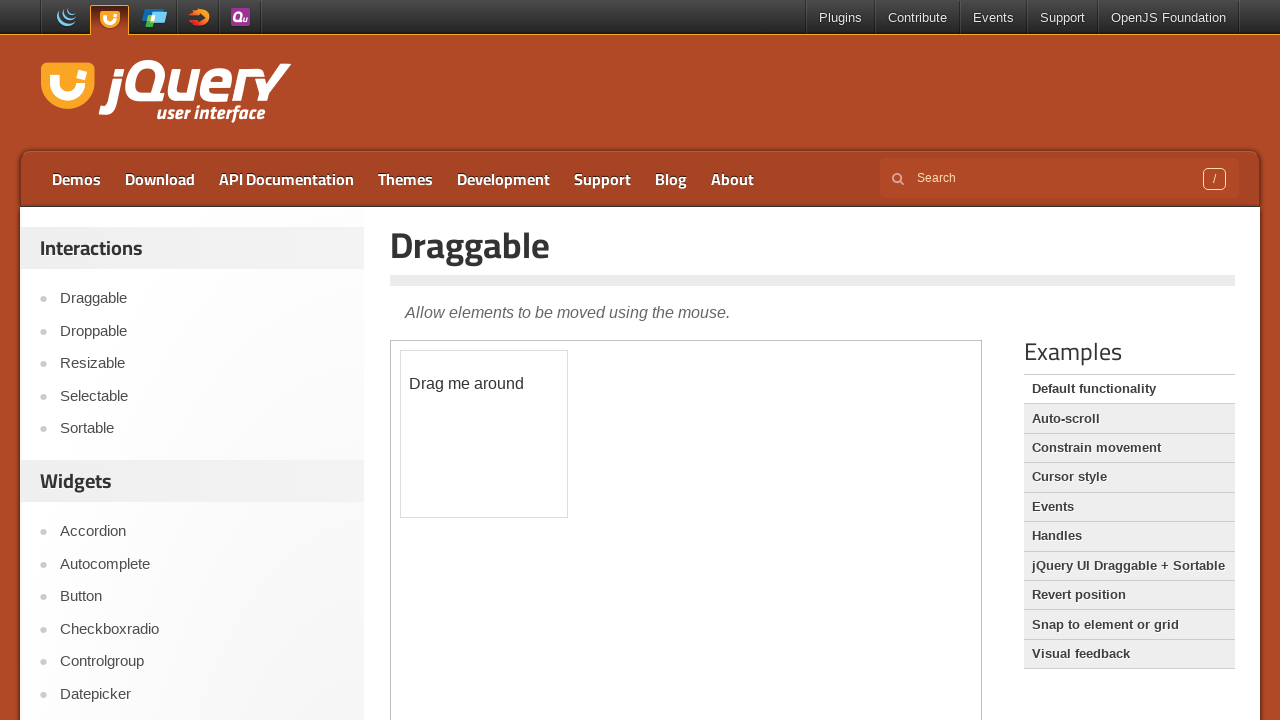

Dragged the element 100px right and 100px down to test jQuery UI draggable functionality at (501, 451)
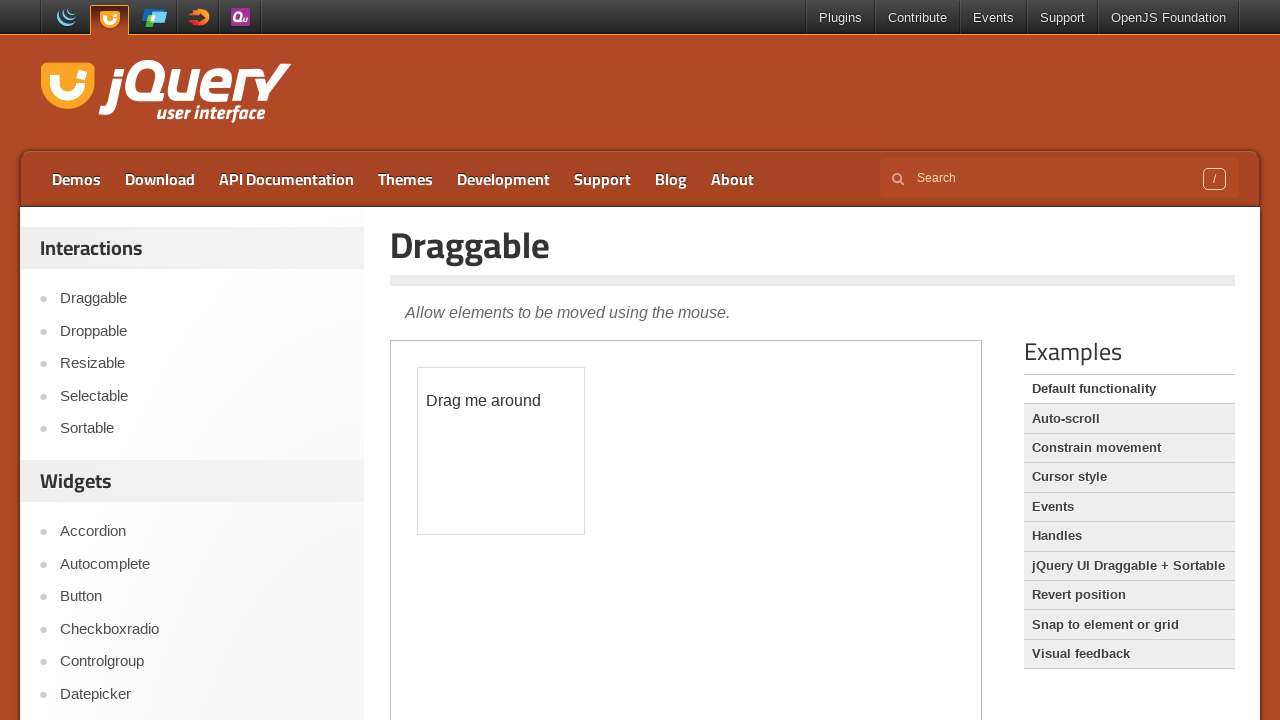

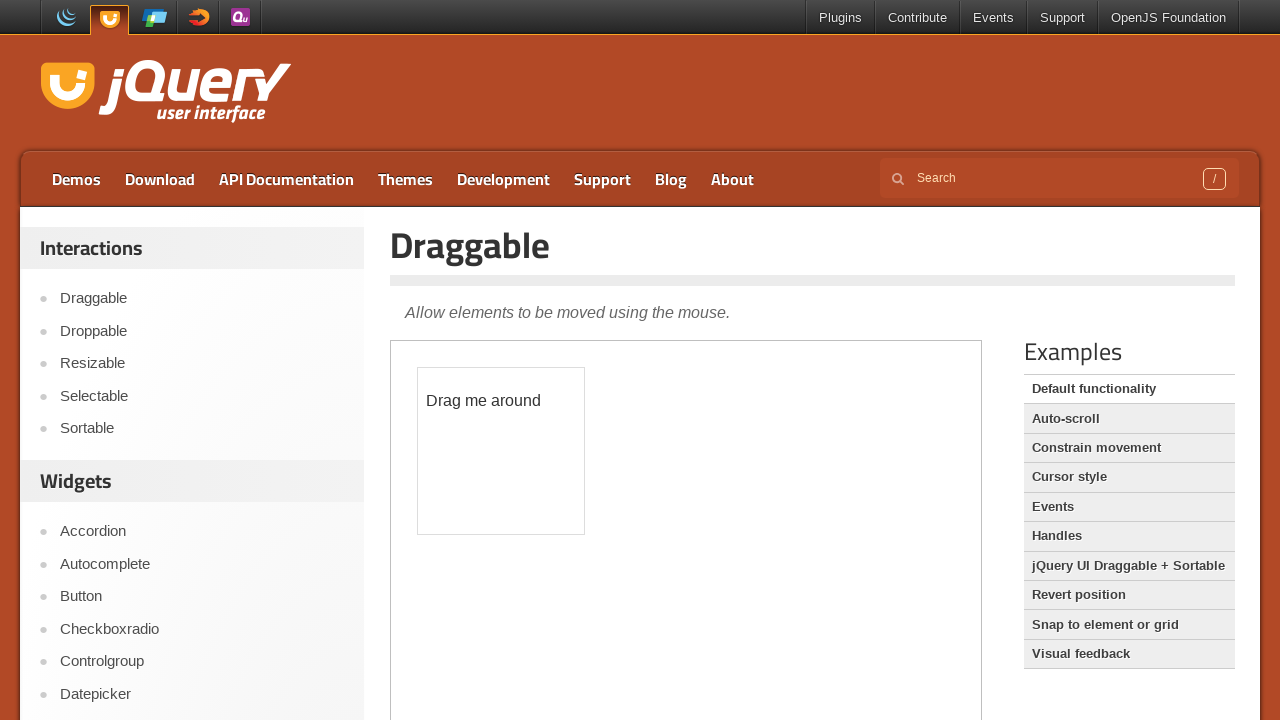